Tests static dropdown functionality by selecting currency options using different methods (by index, by visible text)

Starting URL: https://rahulshettyacademy.com/dropdownsPractise/

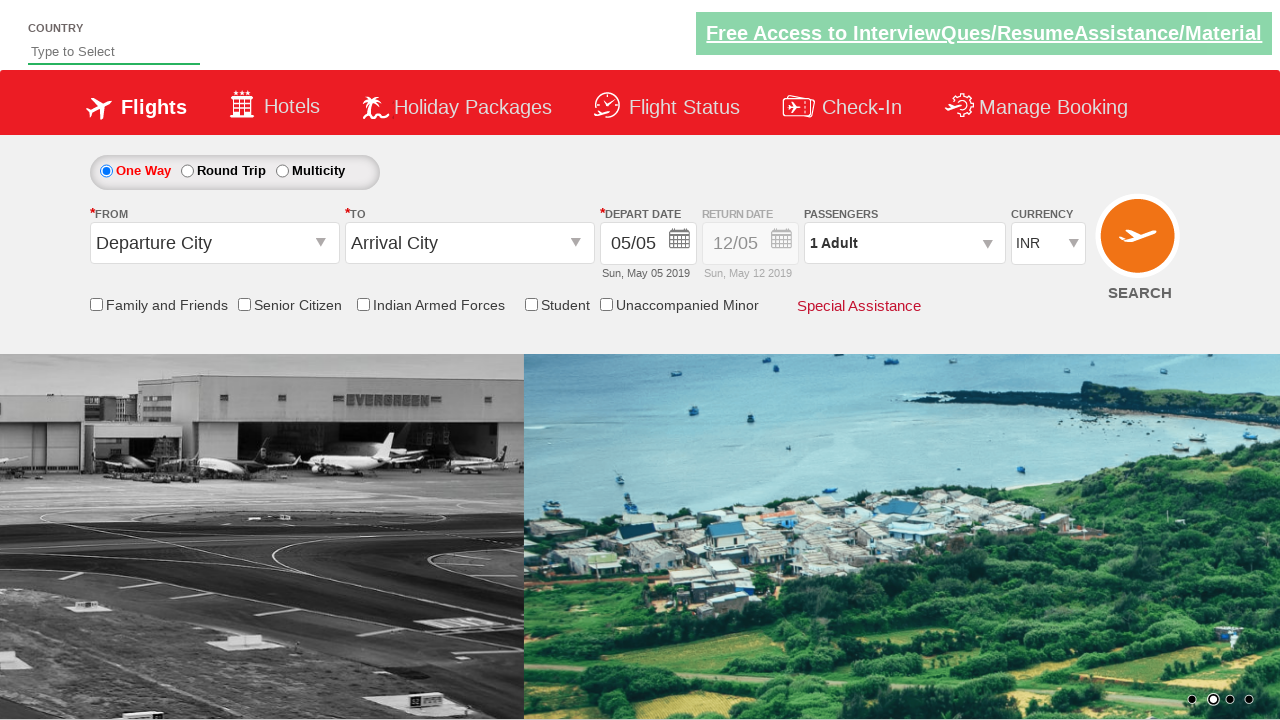

Located the currency dropdown element
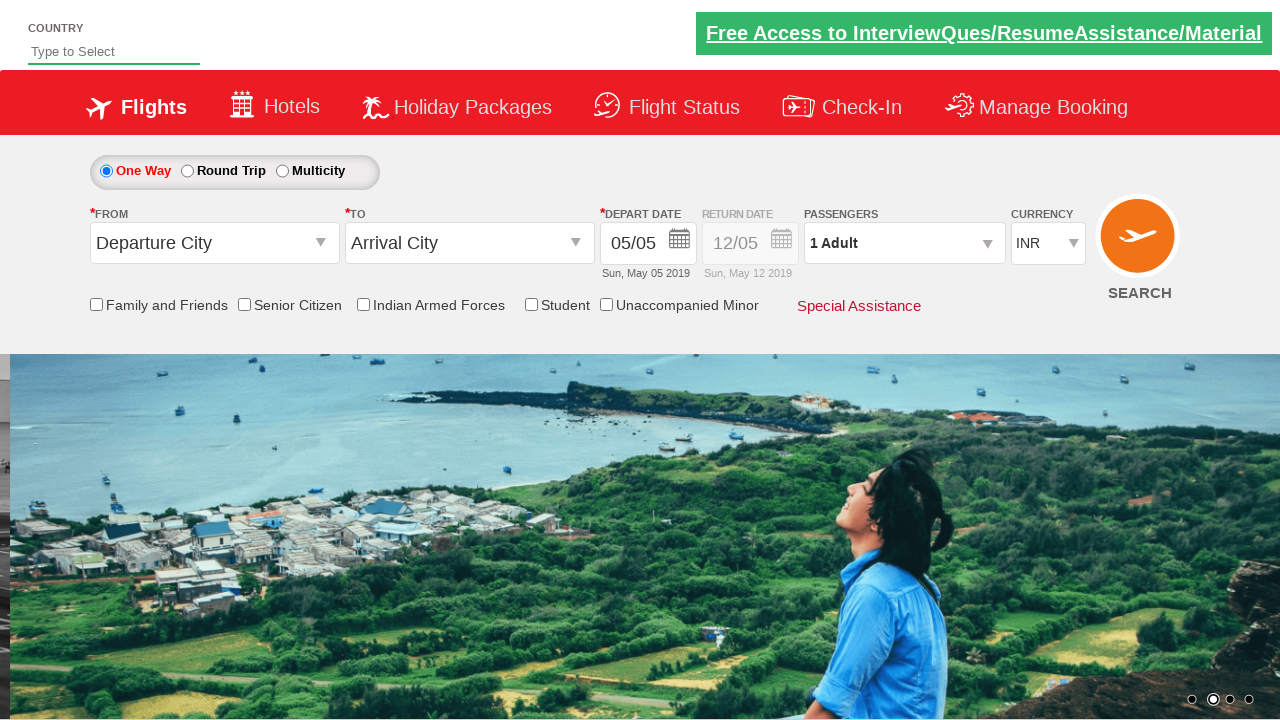

Selected 4th option (index 3) from currency dropdown on #ctl00_mainContent_DropDownListCurrency
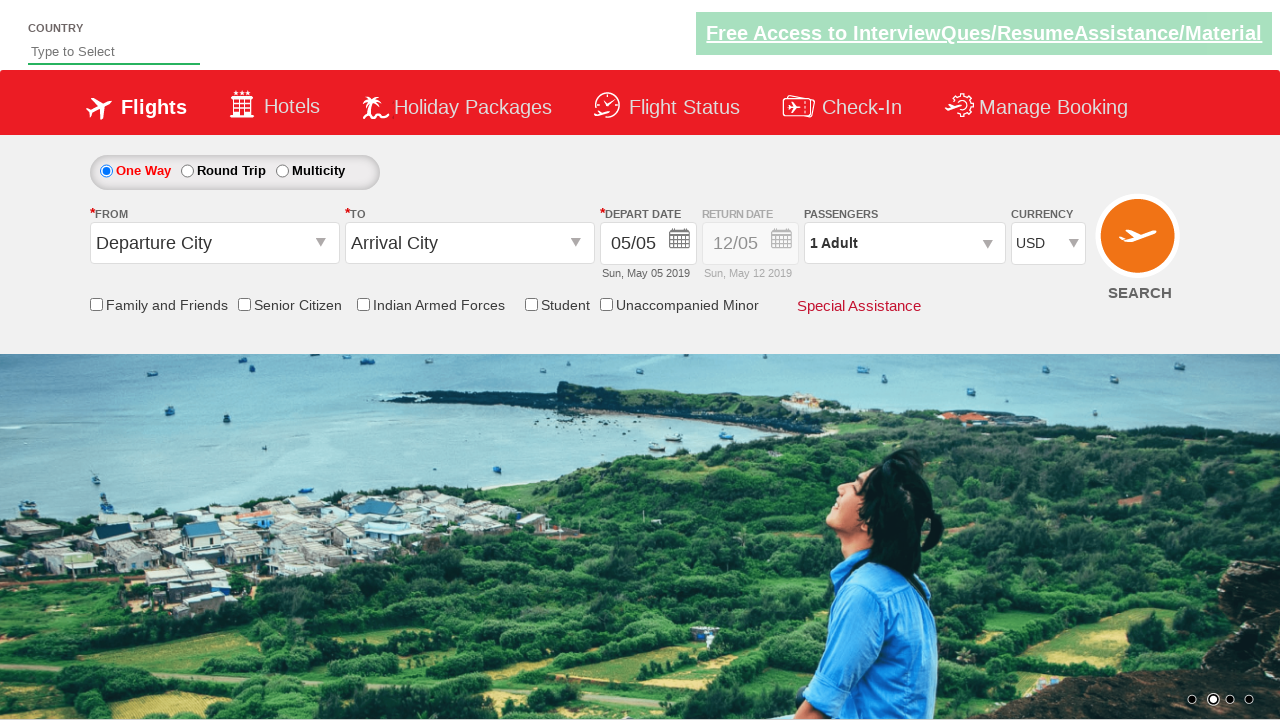

Selected AED option from currency dropdown by visible text on #ctl00_mainContent_DropDownListCurrency
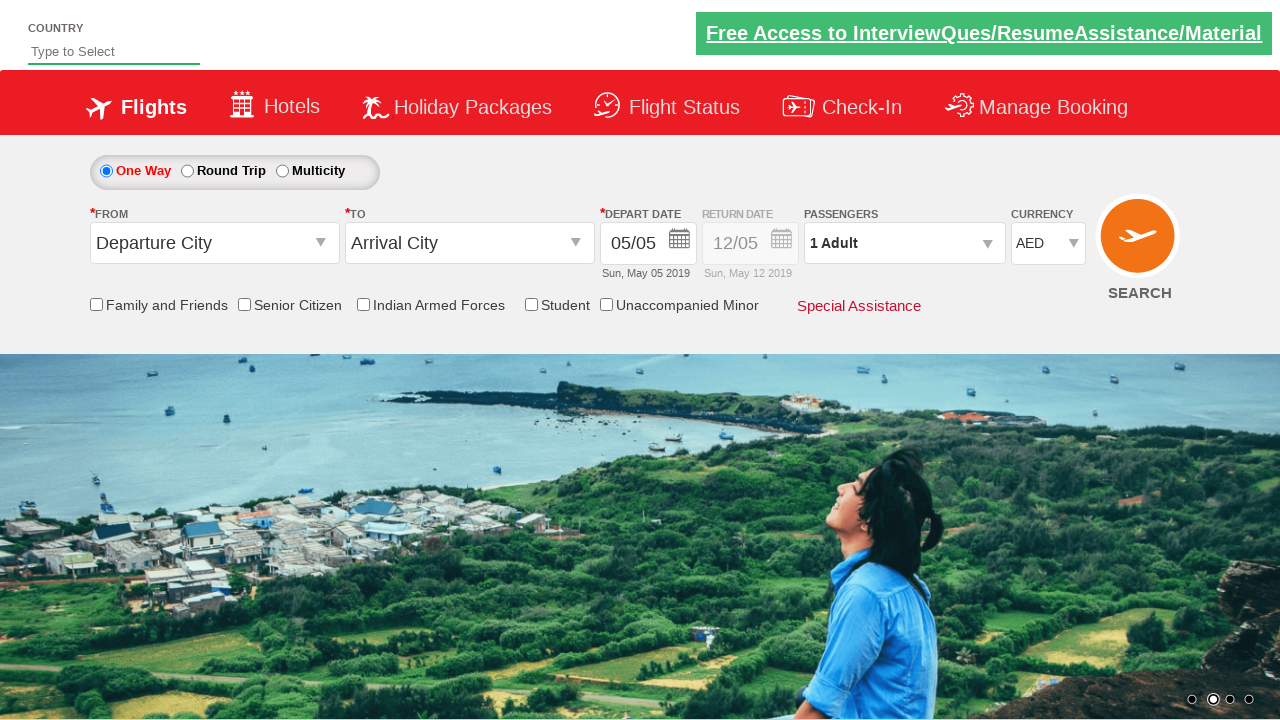

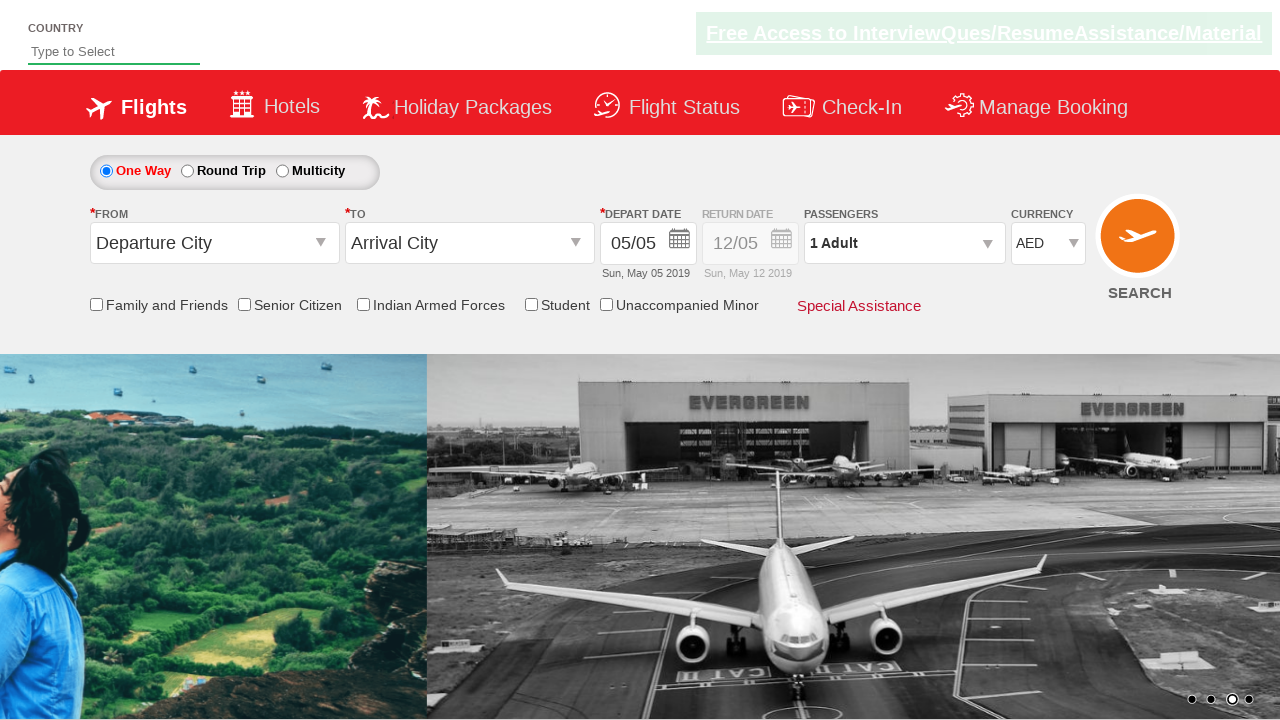